Tests different mouse interaction types on buttons including single click, double click, and right click actions

Starting URL: https://demoqa.com/buttons

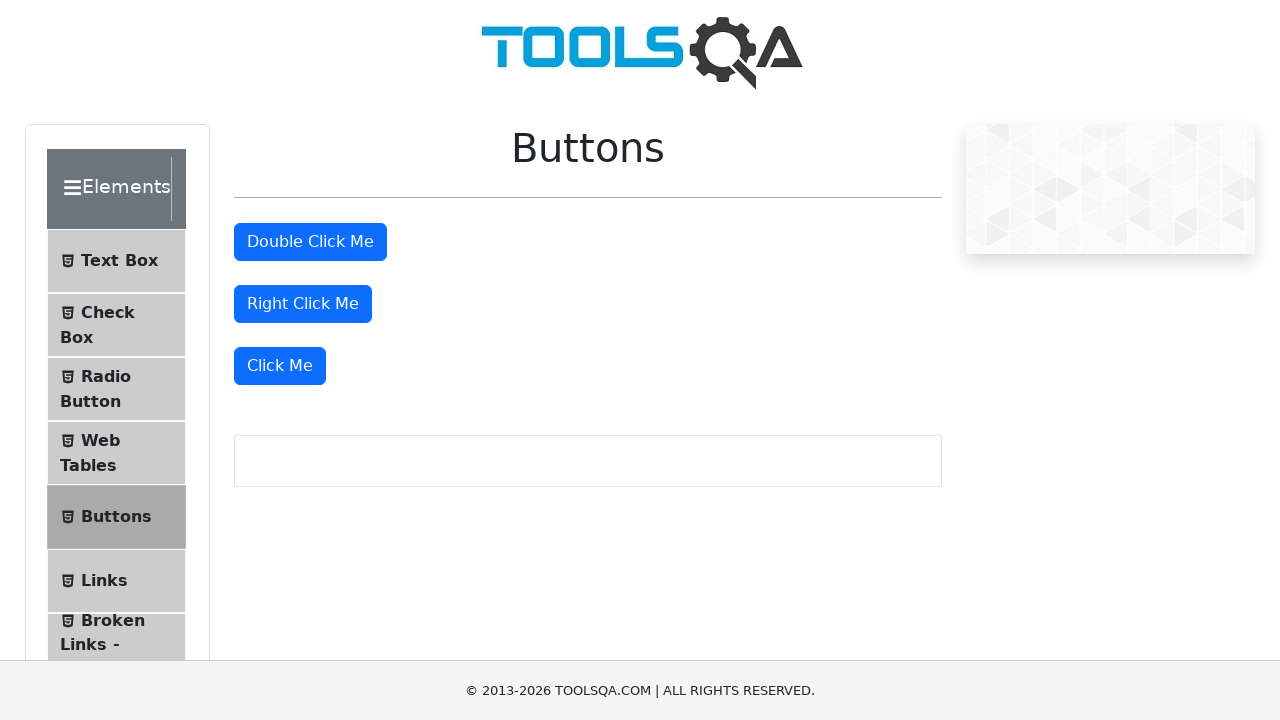

Performed single click on 'Click Me' button at (280, 366) on xpath=//button[normalize-space()='Click Me']
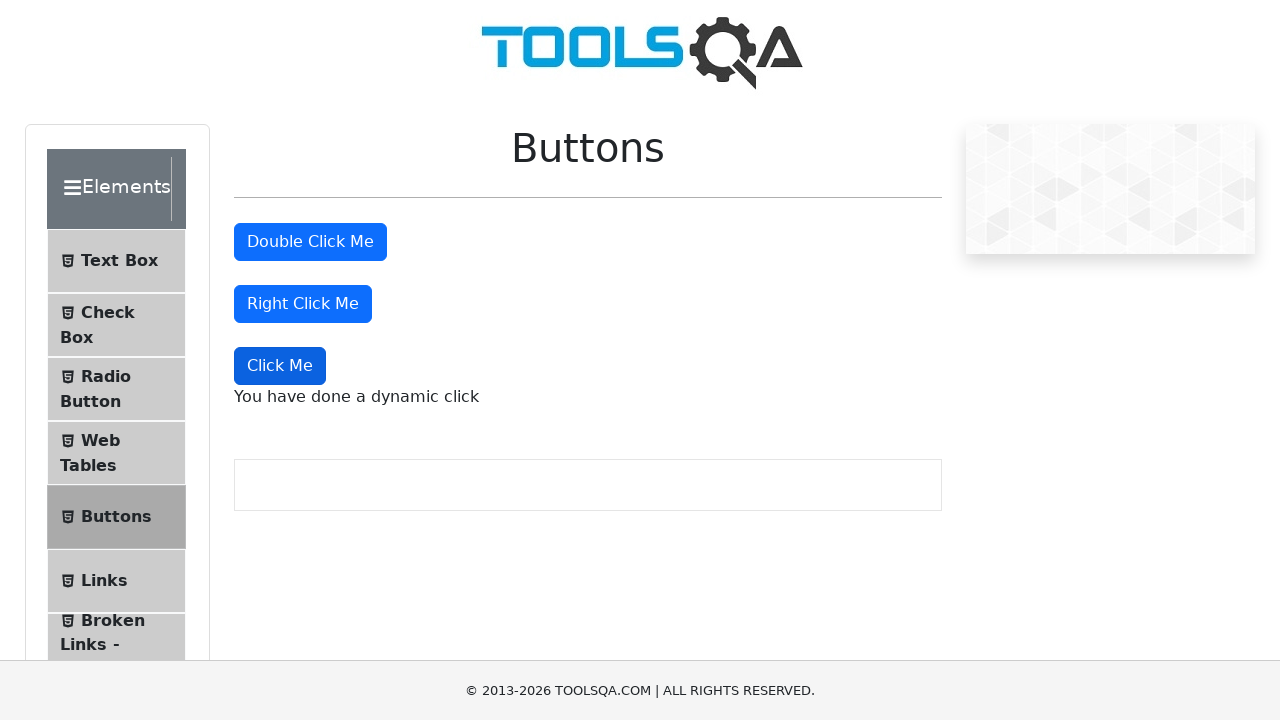

Performed double click on 'Double Click Me' button at (310, 242) on xpath=//button[normalize-space()='Double Click Me']
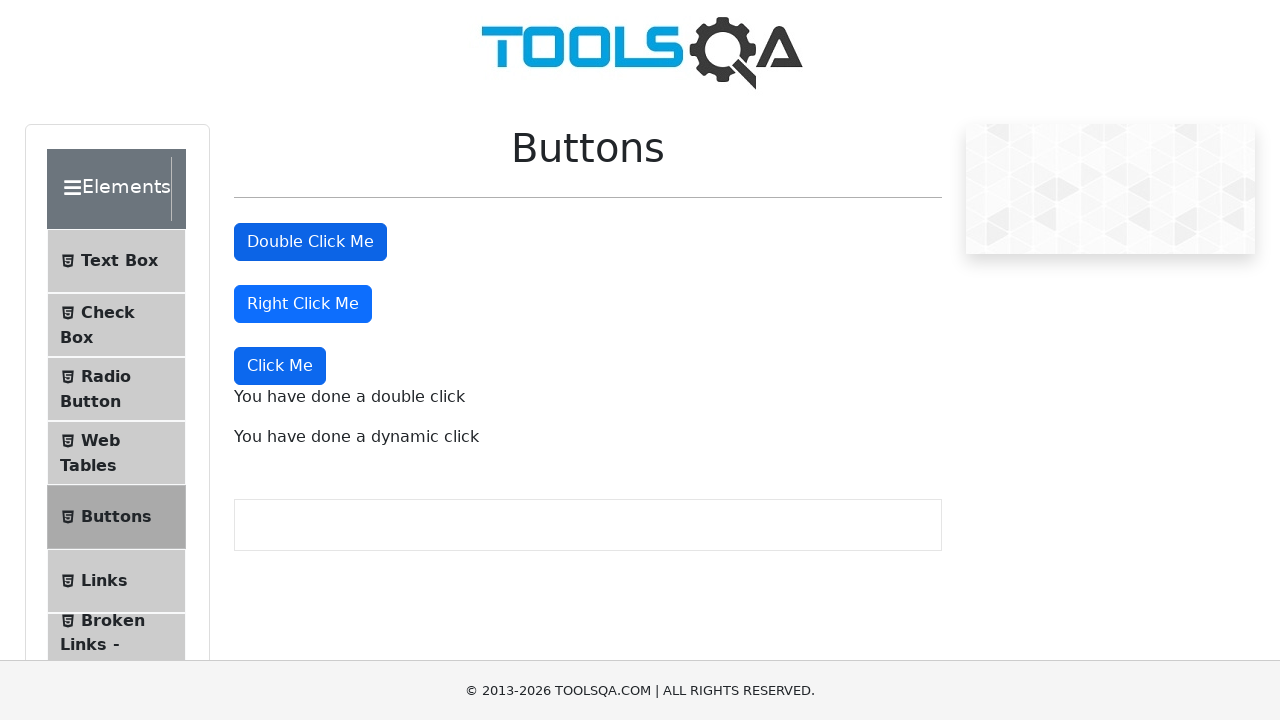

Performed right click on 'Right Click Me' button at (303, 304) on //button[normalize-space()='Right Click Me']
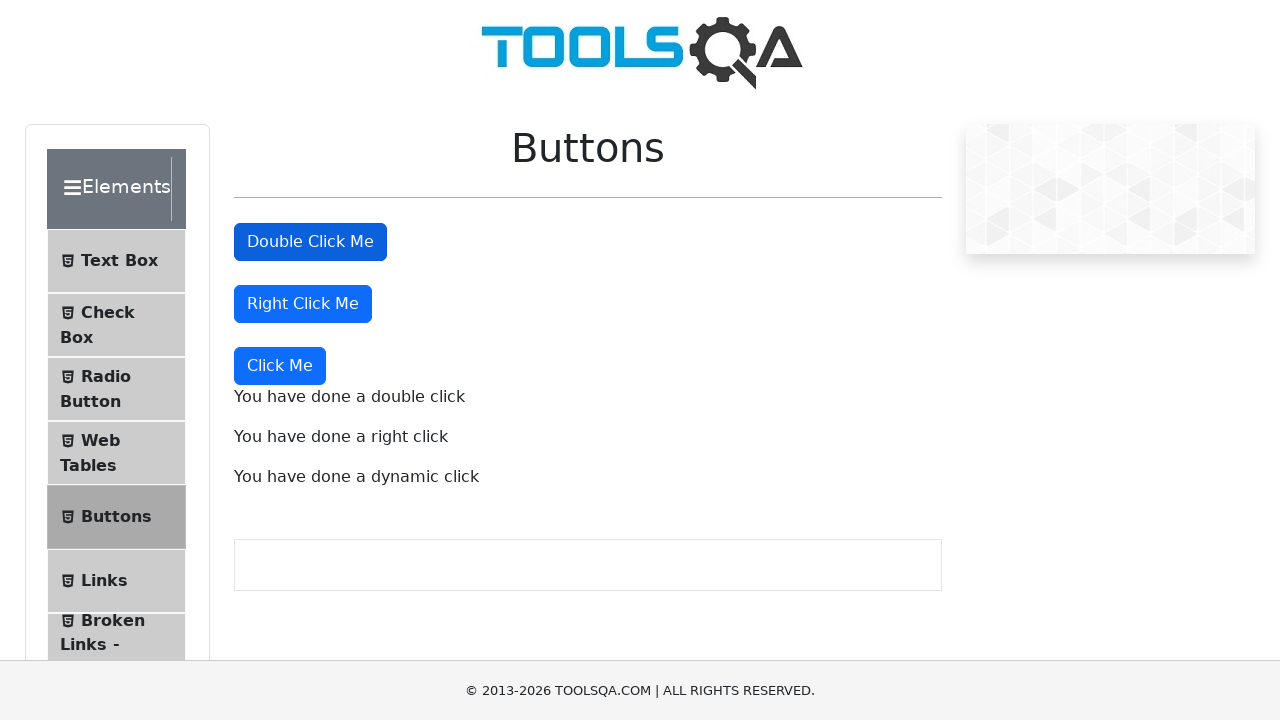

Performed right click on 'Click Me' button at (280, 366) on //button[normalize-space()='Click Me']
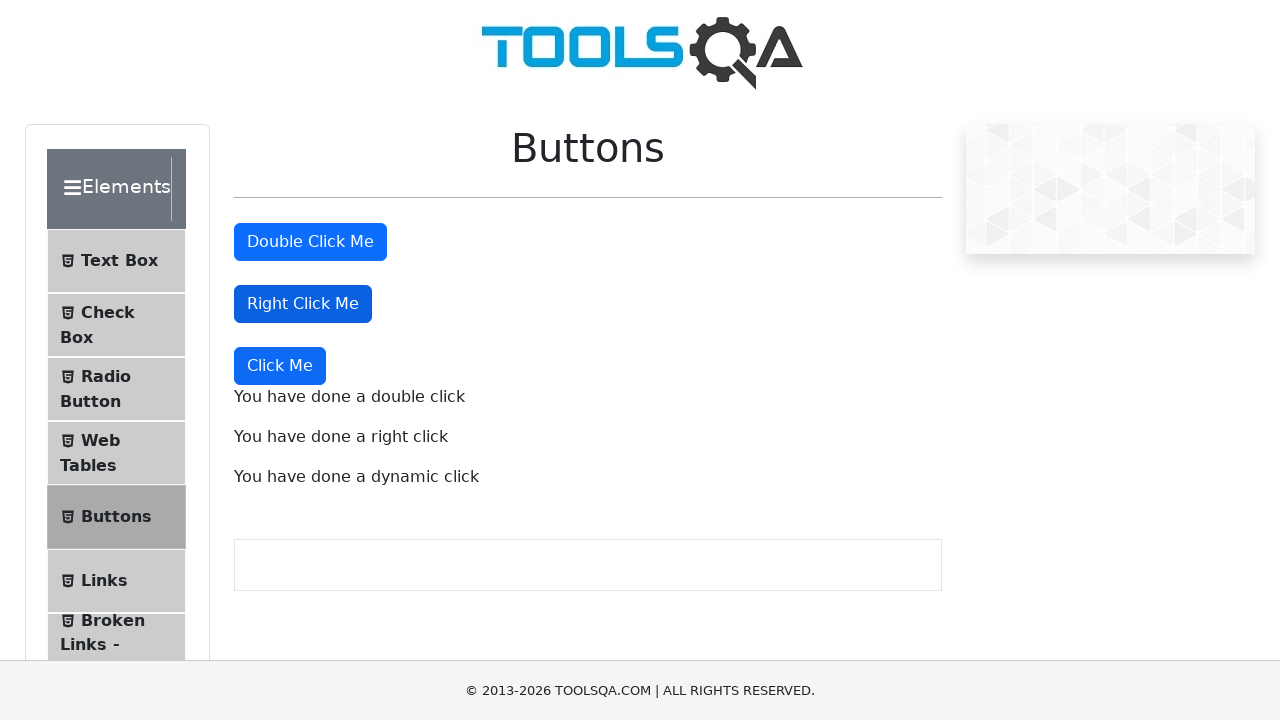

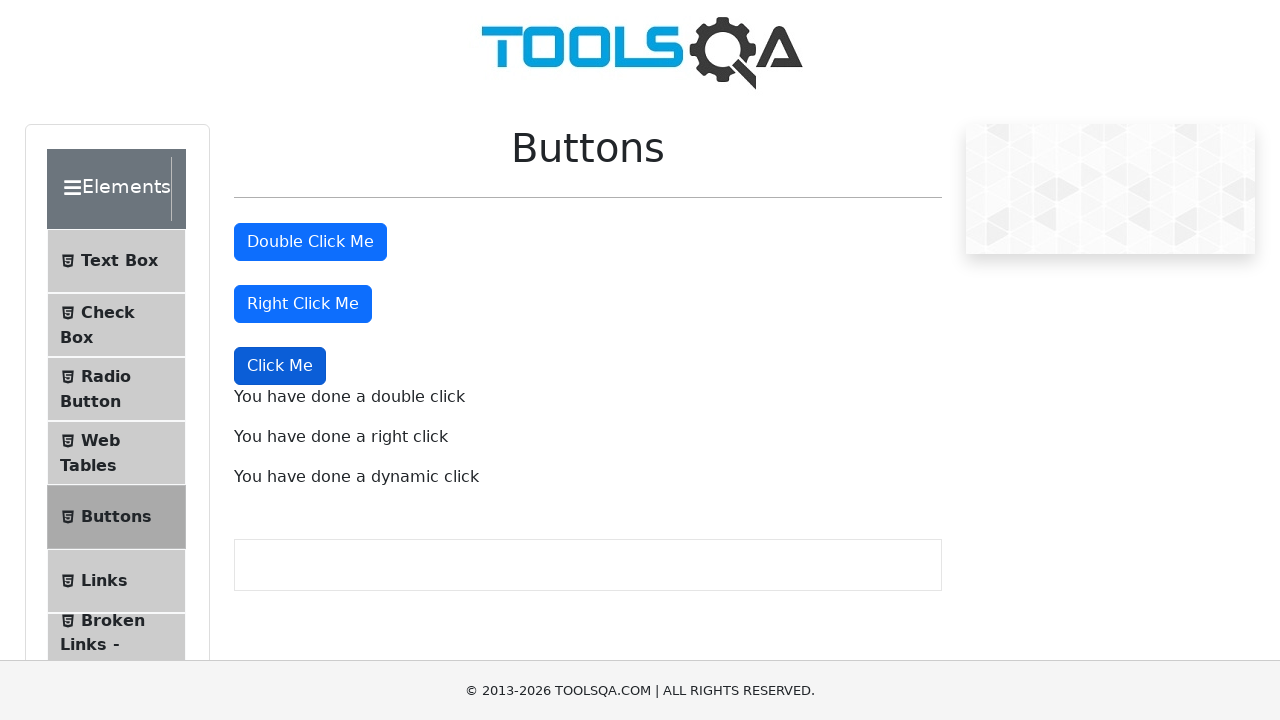